Navigates to Asian Paints website and maximizes the browser window. This is a basic smoke test to verify the page loads successfully.

Starting URL: https://www.asianpaints.com/

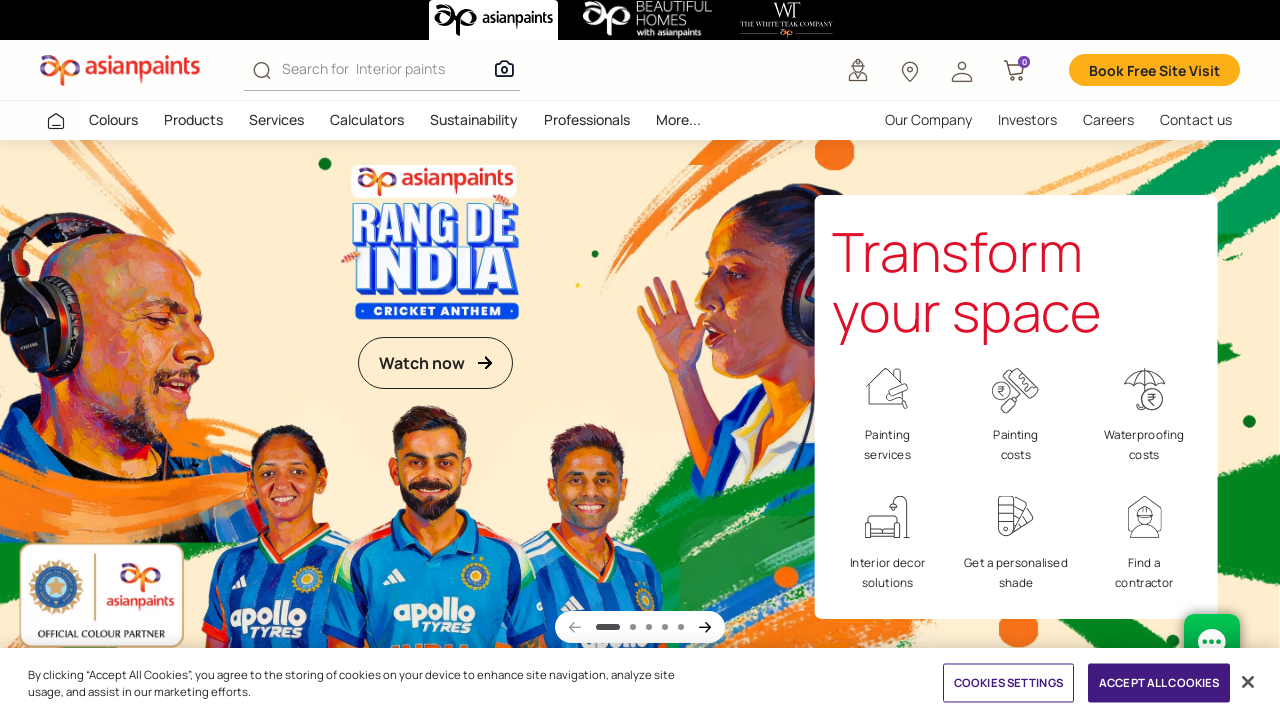

Set browser window to 1920x1080 resolution
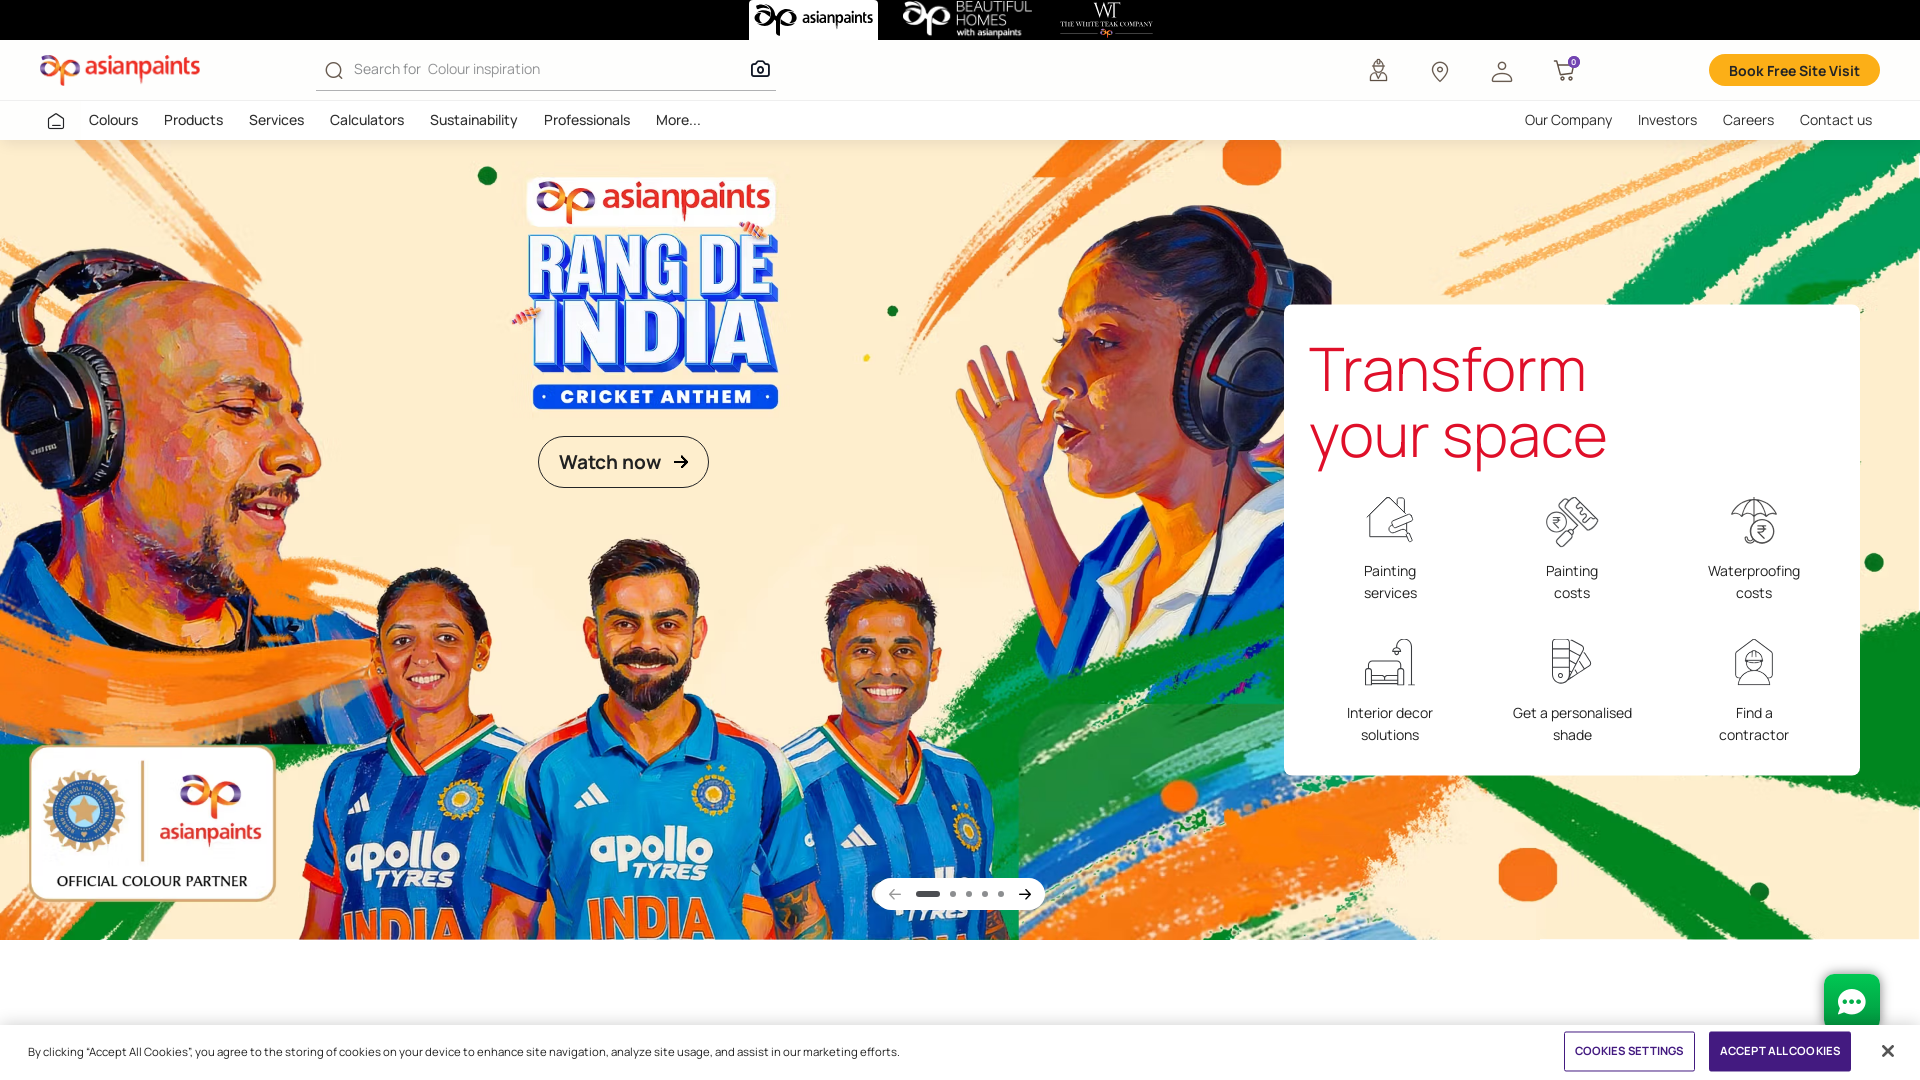

Asian Paints website page loaded successfully
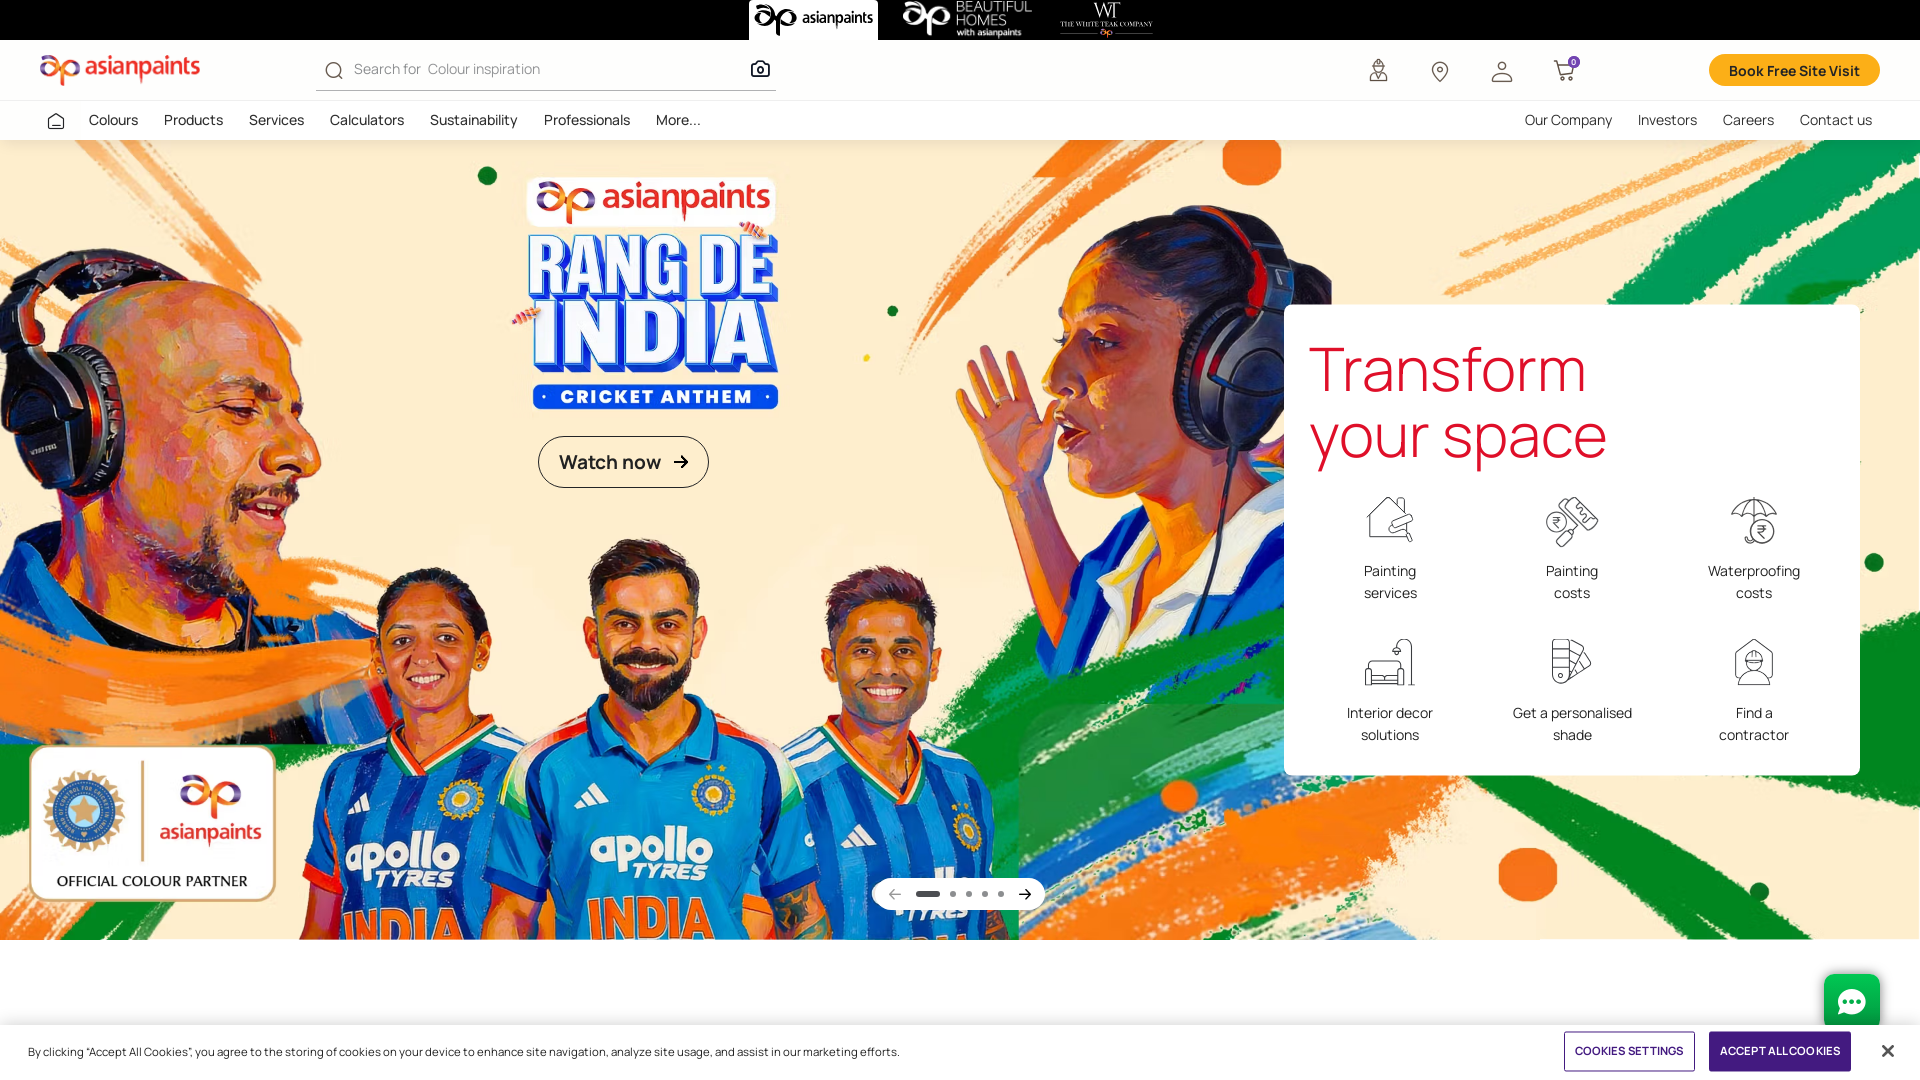

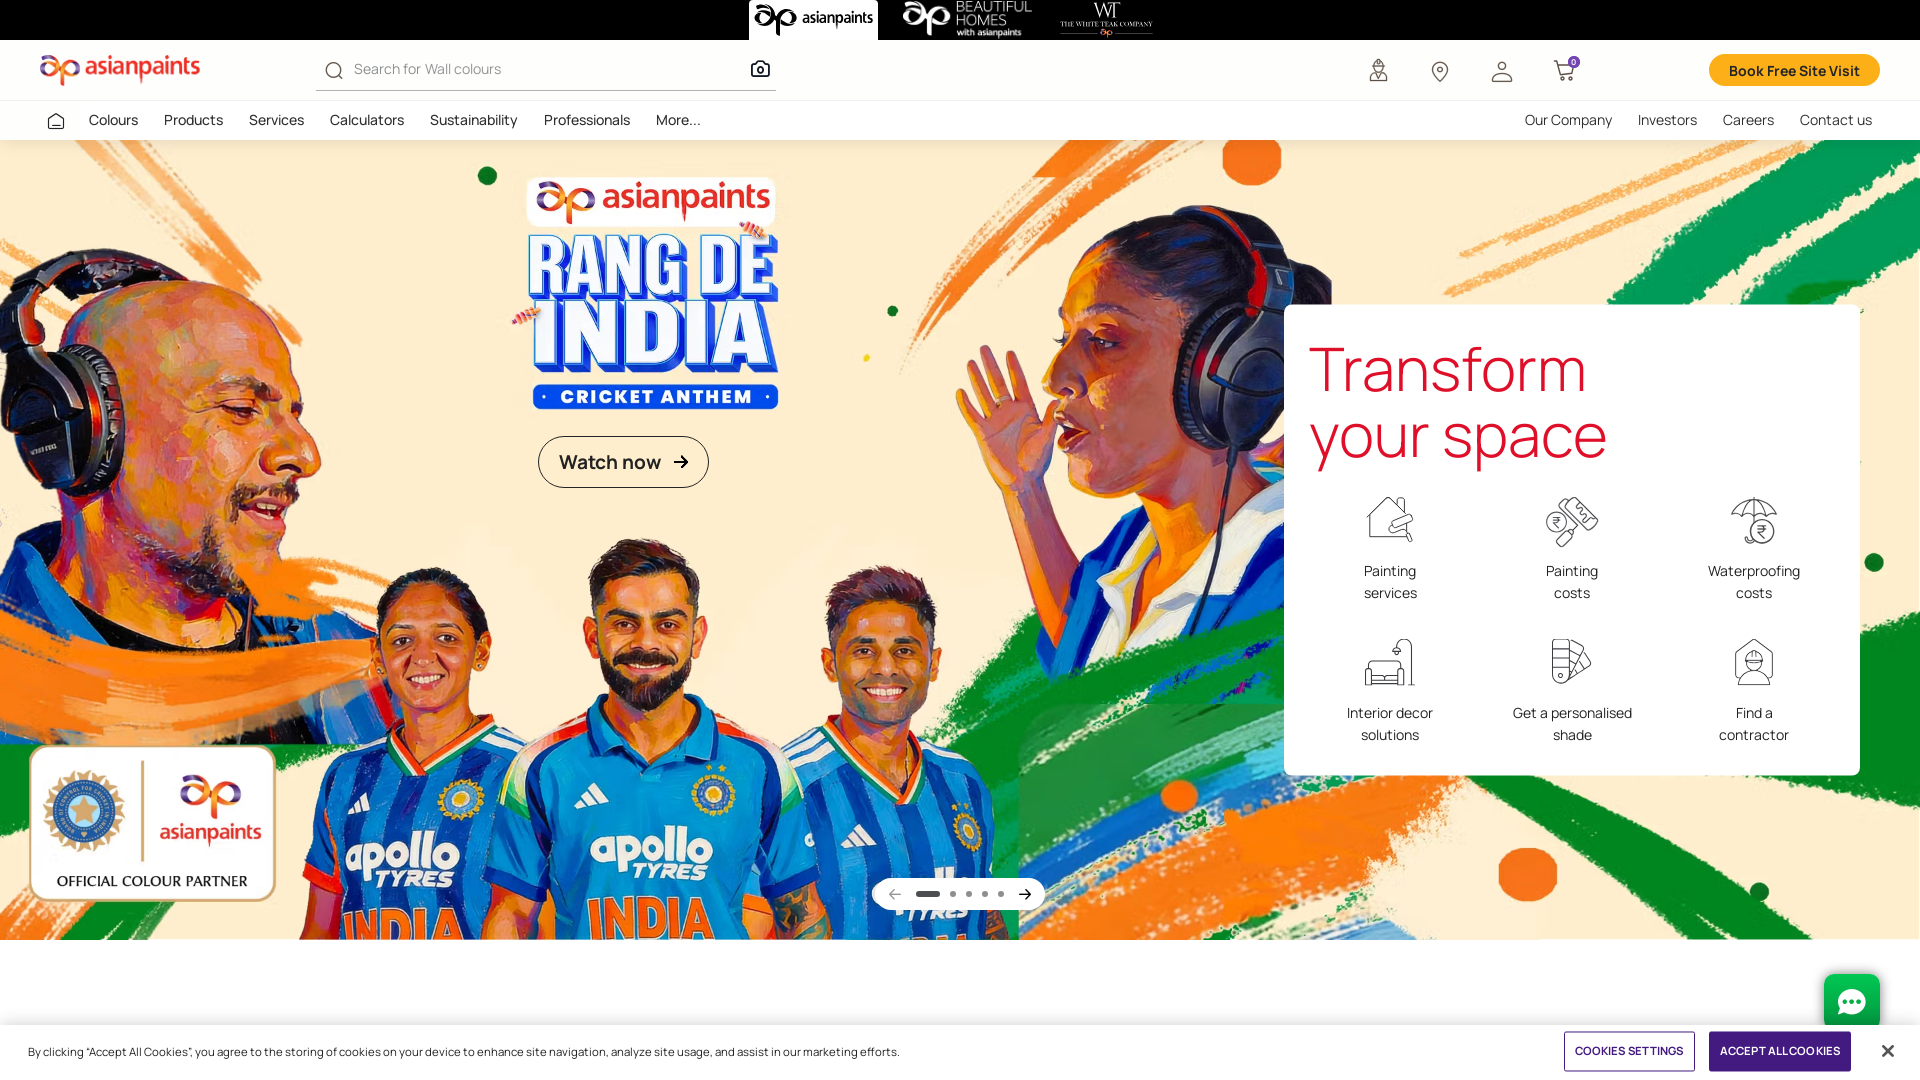